Tests the Catalog page by clicking the Catalog link and verifying that 3 cats are listed with correct information.

Starting URL: https://cs1632.appspot.com/

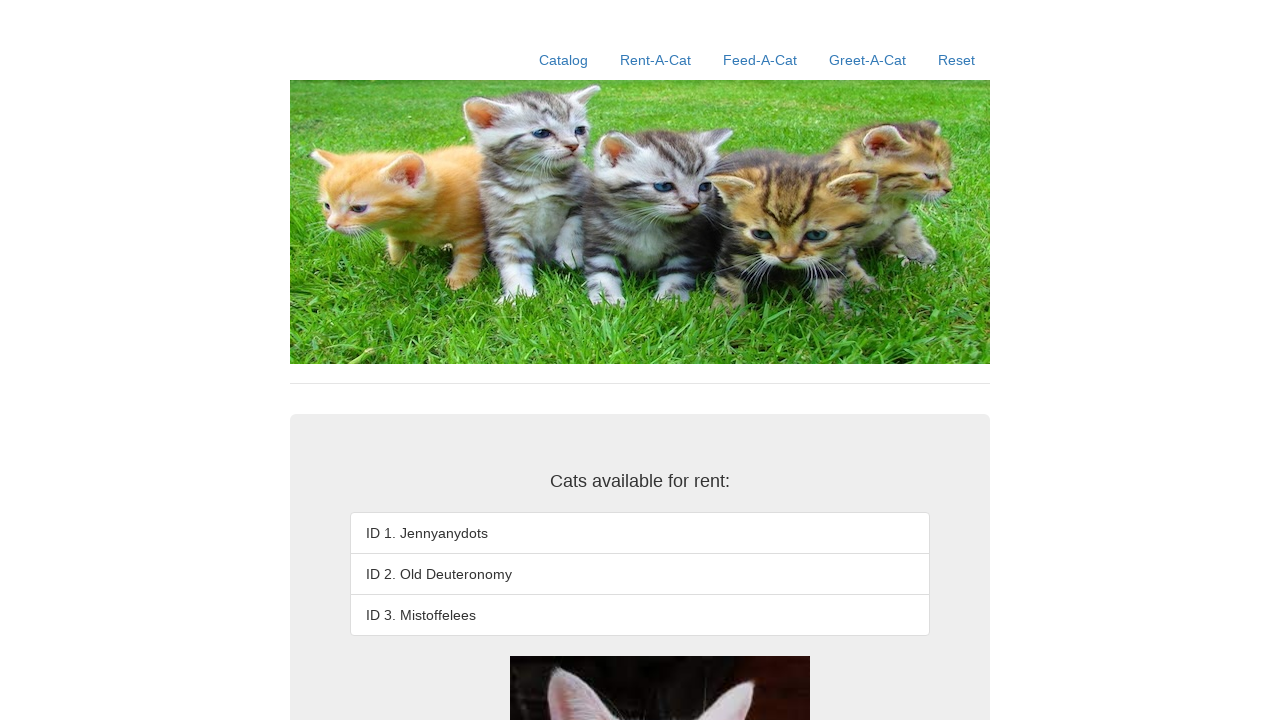

Clicked the Catalog link at (564, 60) on a:text('Catalog')
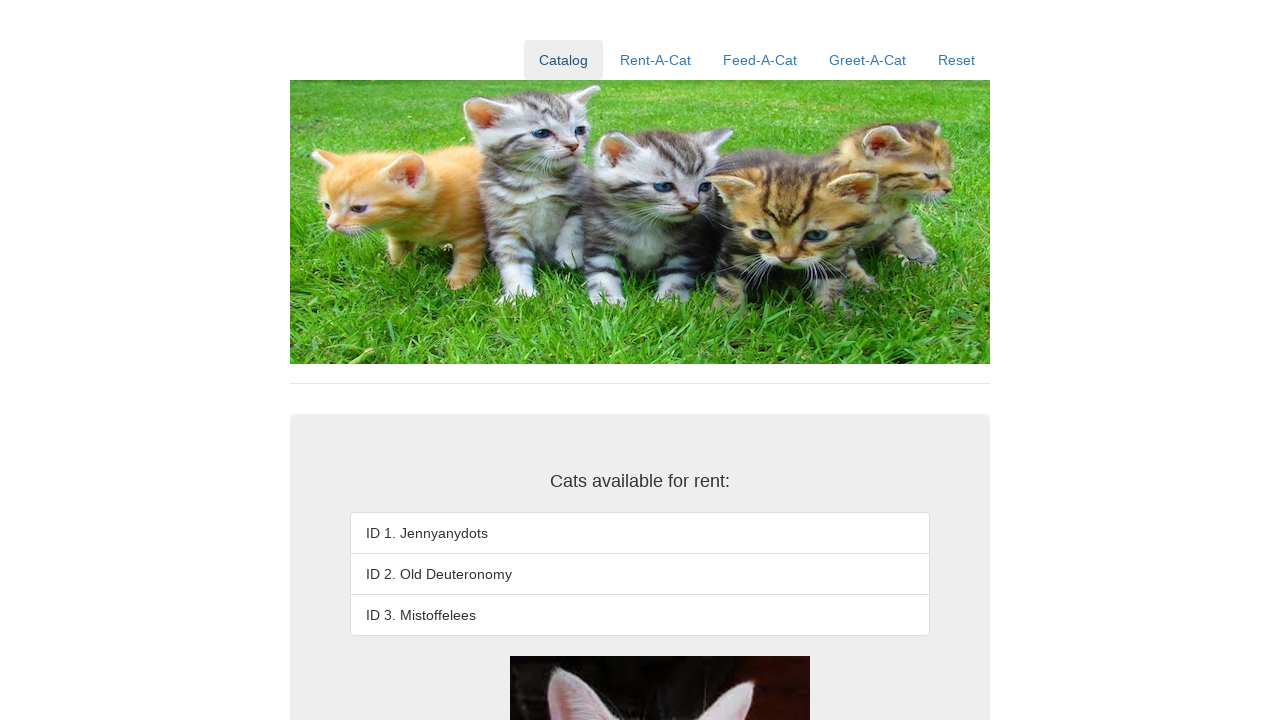

Catalog listing page loaded
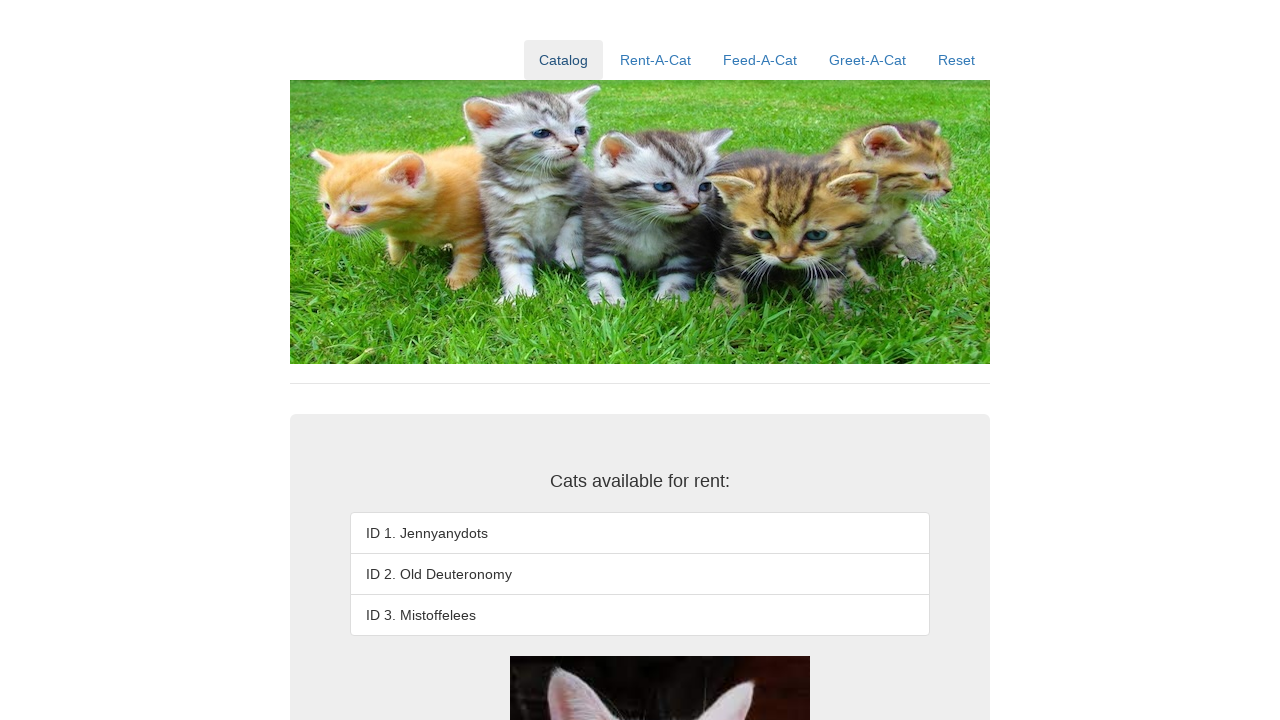

Found 3 cats in the listing
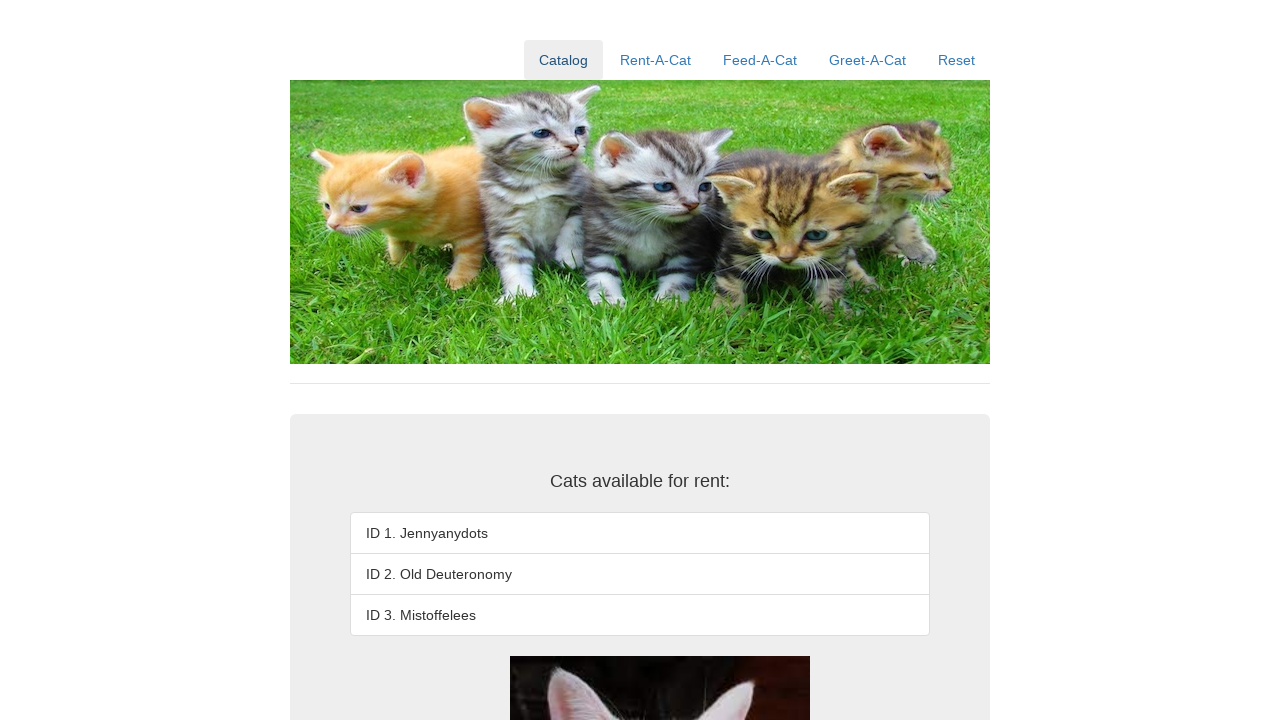

Verified that exactly 3 cats are listed
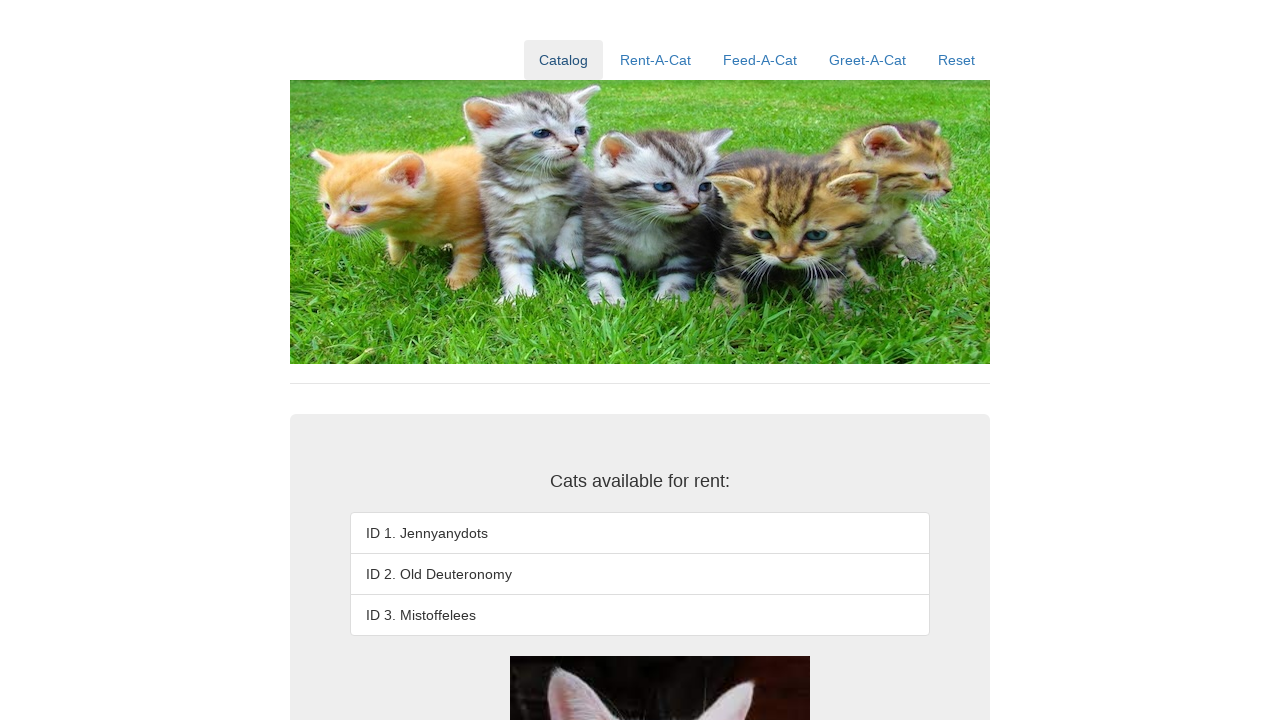

Retrieved third cat text: 'ID 3. Mistoffelees'
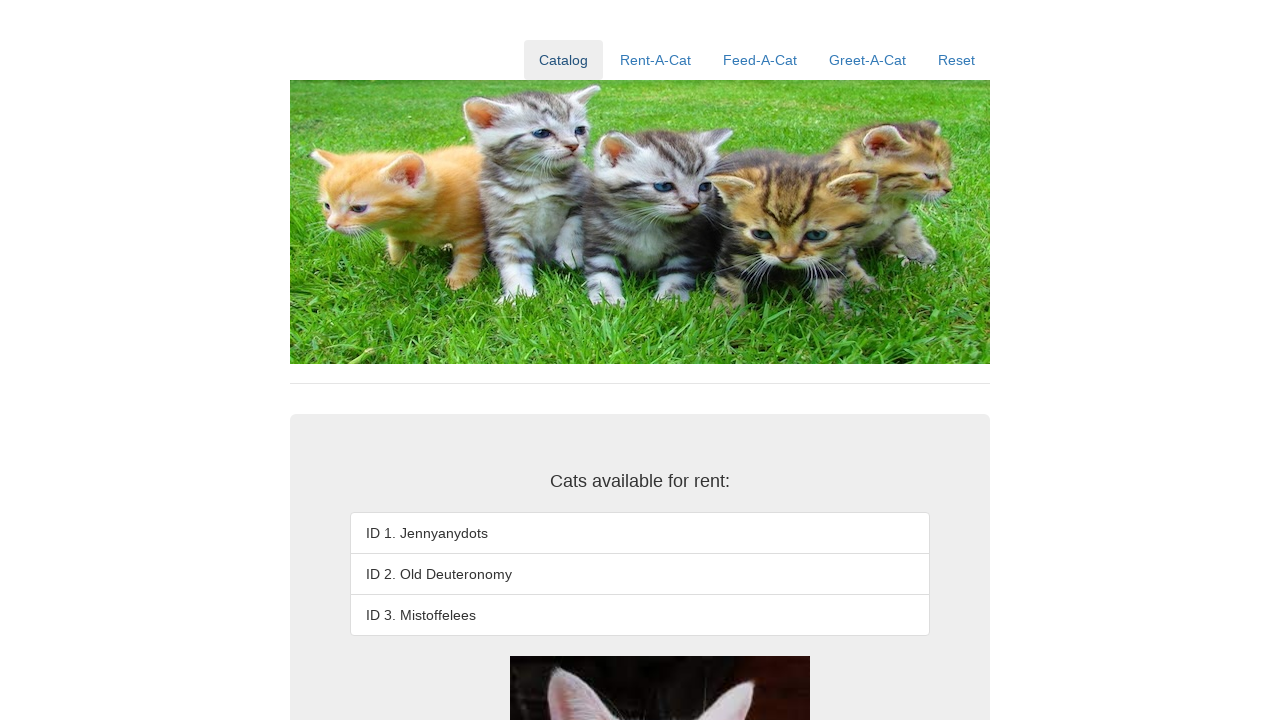

Verified third cat has correct information: 'ID 3. Mistoffelees'
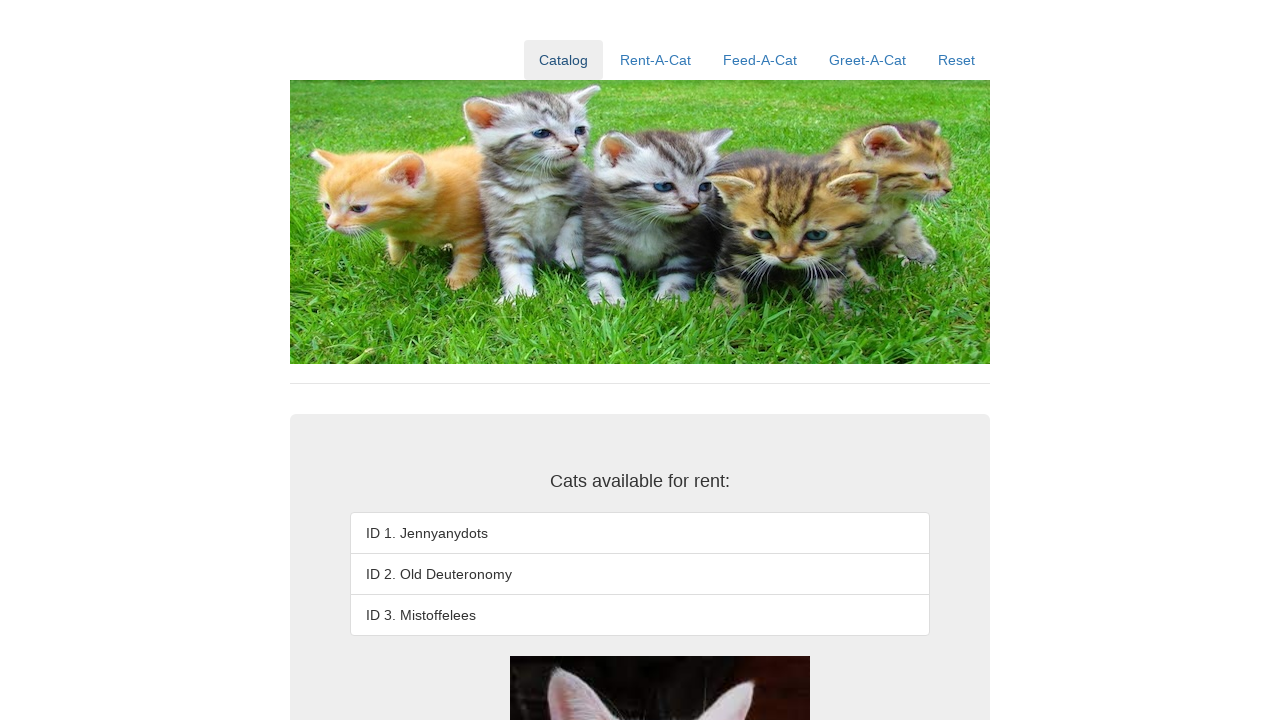

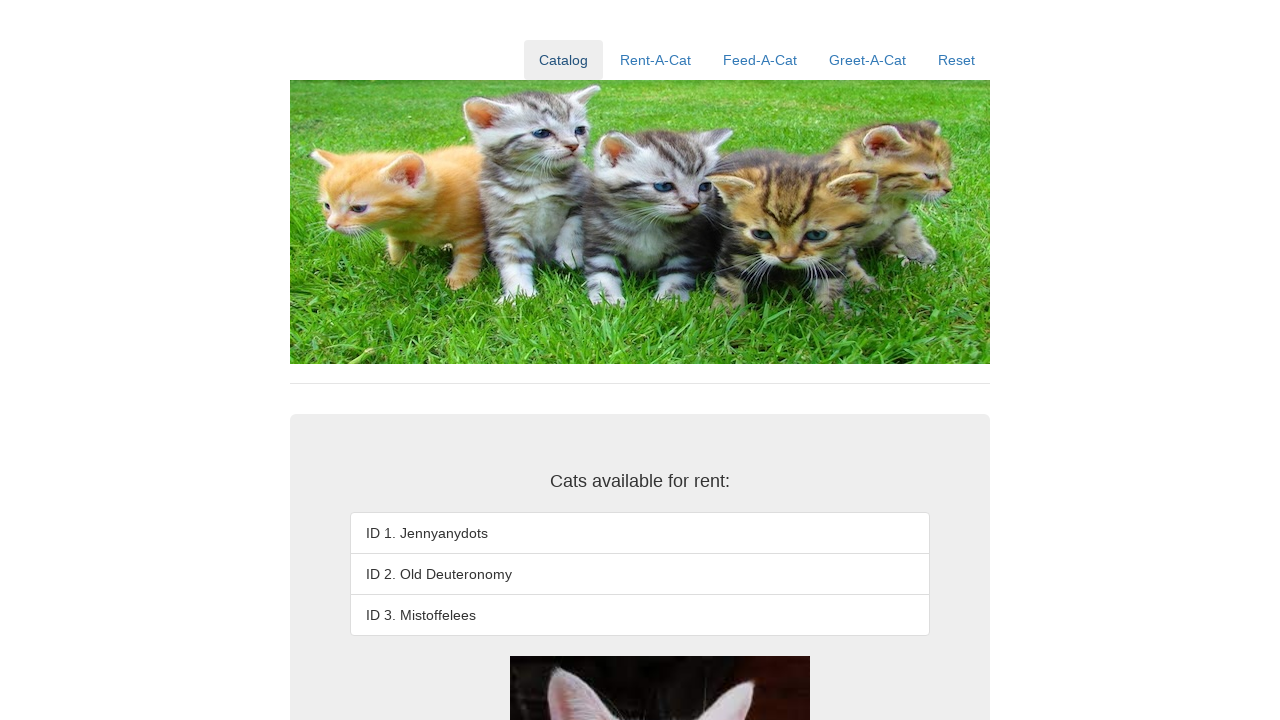